Tests registration form validation when confirm email does not match the email field.

Starting URL: https://alada.vn/tai-khoan/dang-ky.html

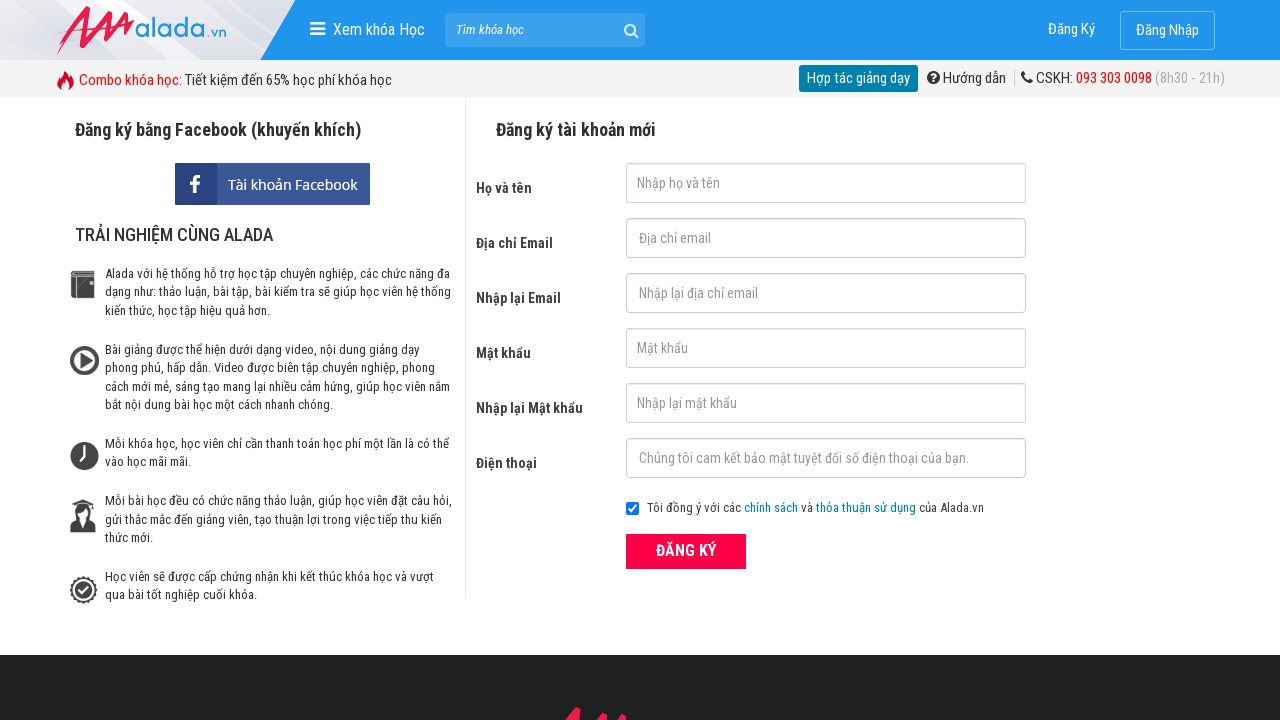

Filled first name field with 'Hứa Minh Mẫn' on input#txtFirstname
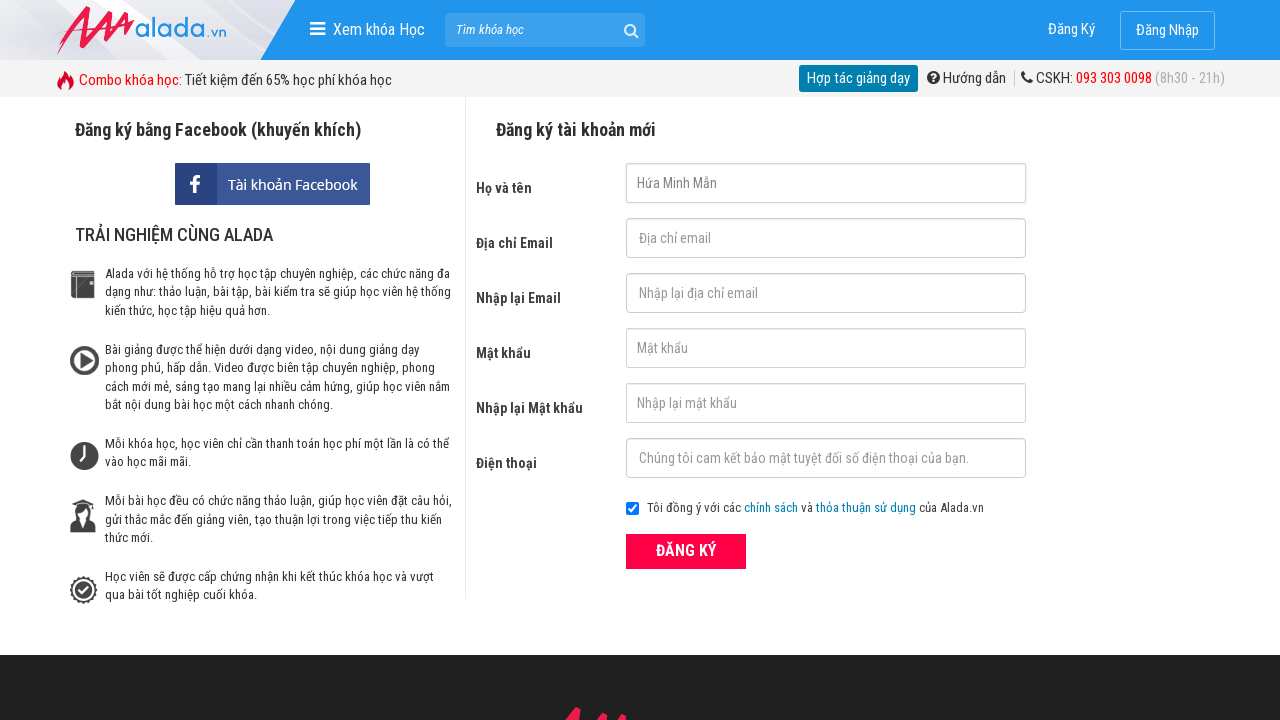

Filled email field with 'johnwick@gmail.net' on input#txtEmail
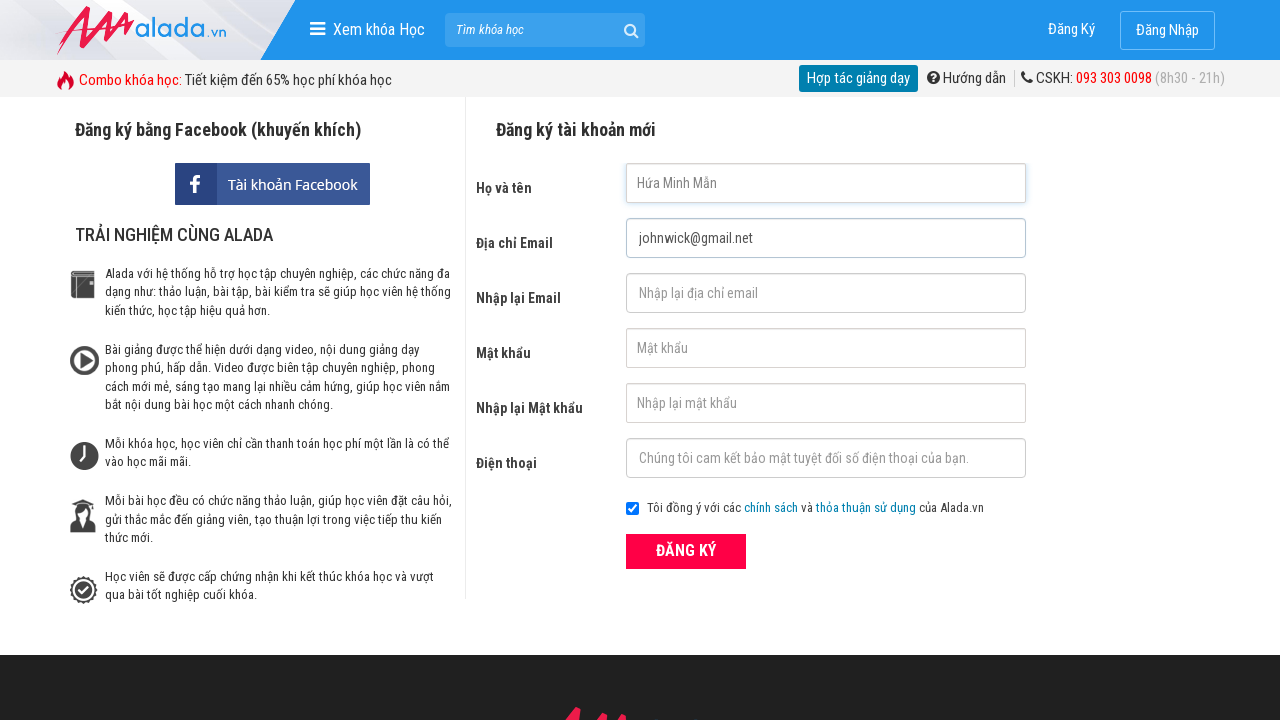

Filled confirm email field with mismatched email 'johnwick@gmail.com' on input#txtCEmail
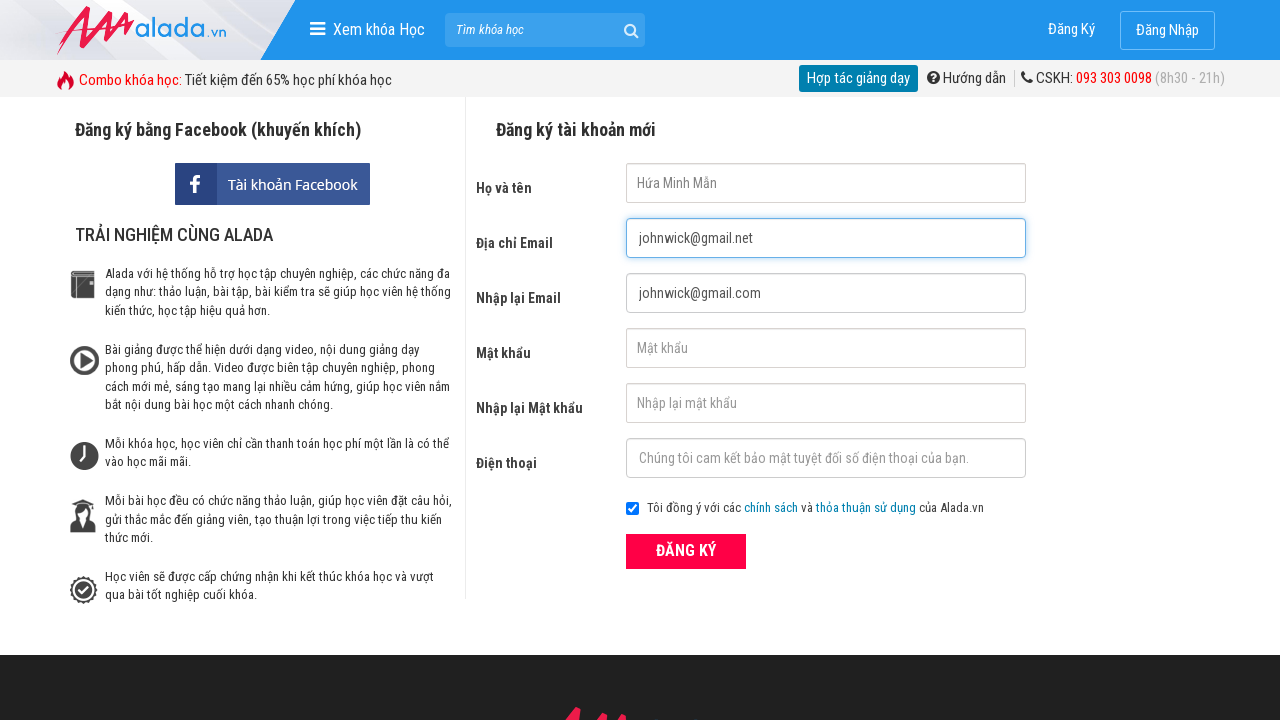

Filled password field with '123456789' on input#txtPassword
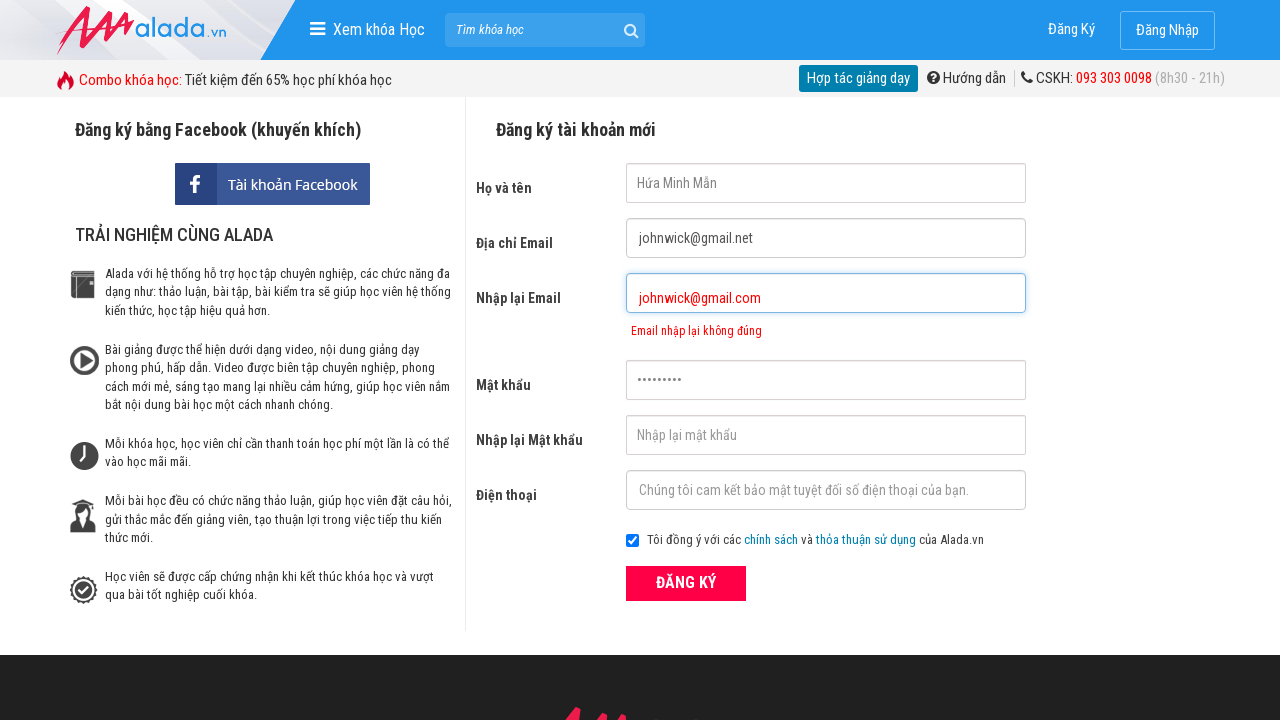

Filled confirm password field with '123456789' on input#txtCPassword
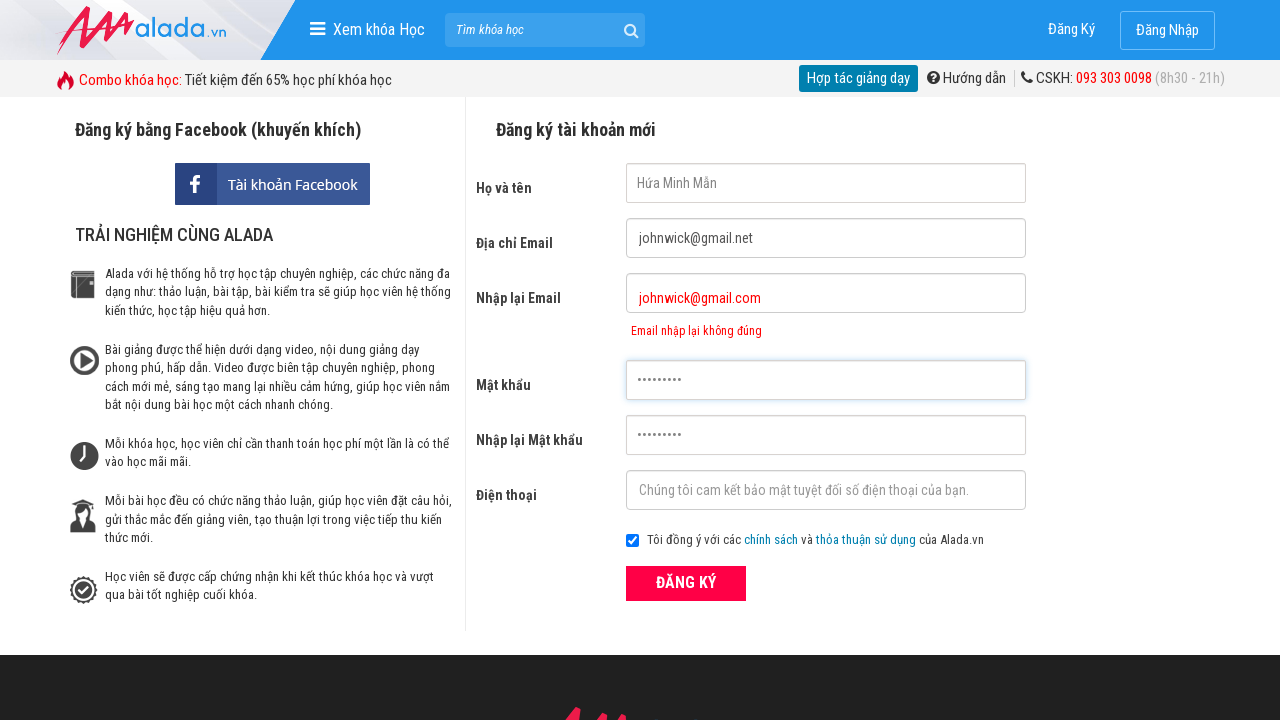

Filled phone field with '0901234567' on input#txtPhone
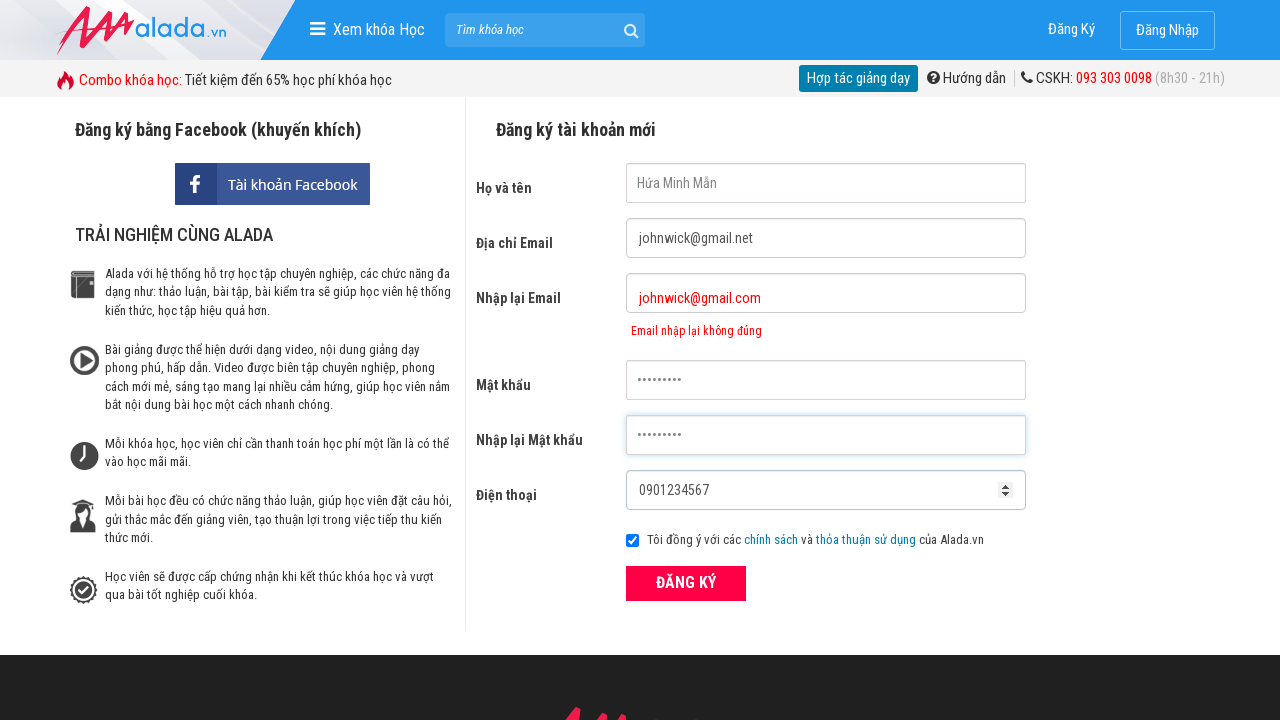

Clicked register button at (686, 583) on xpath=//form[@id='frmLogin']//div[@class='field_btn']//button
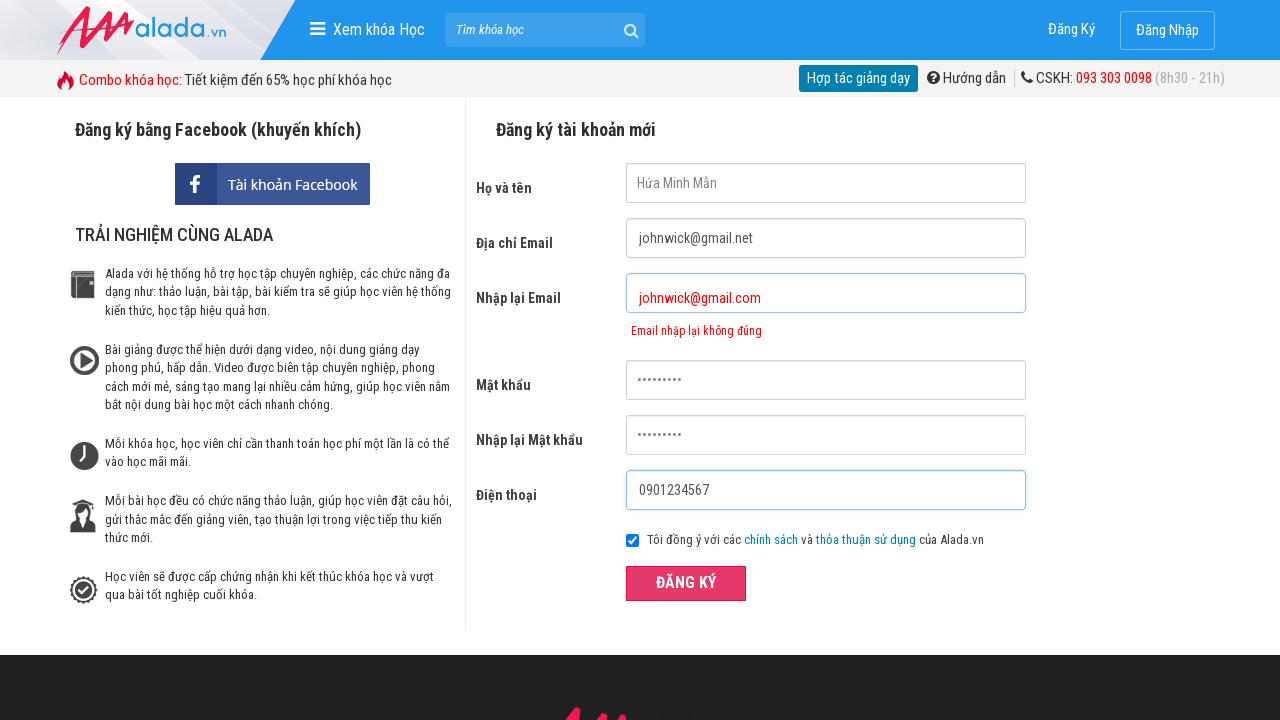

Confirm email error message appeared
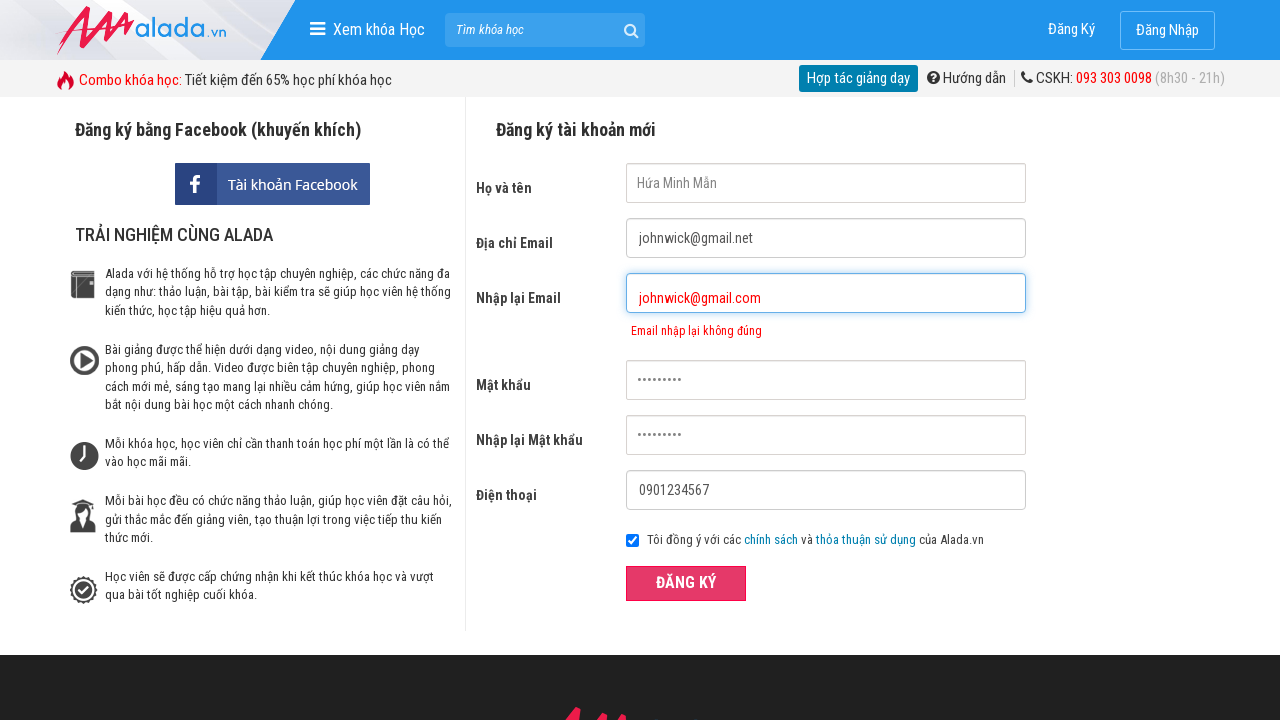

Verified confirm email error message displays 'Email nhập lại không đúng'
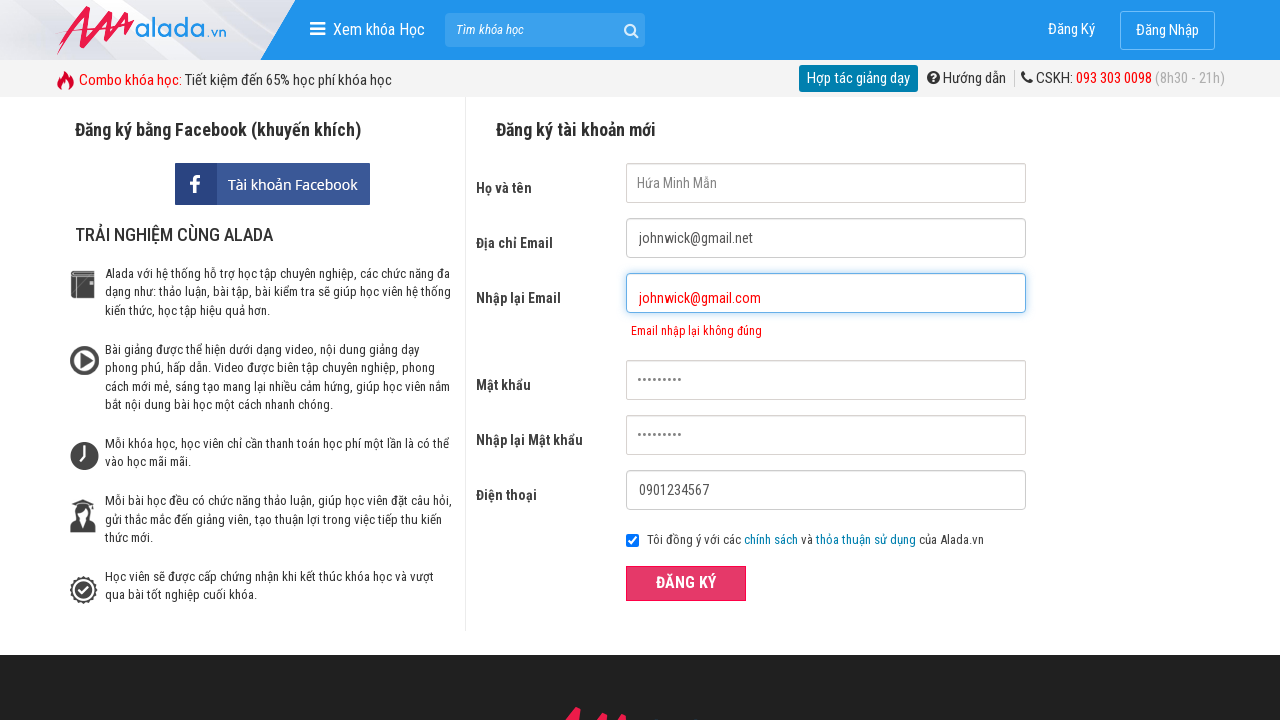

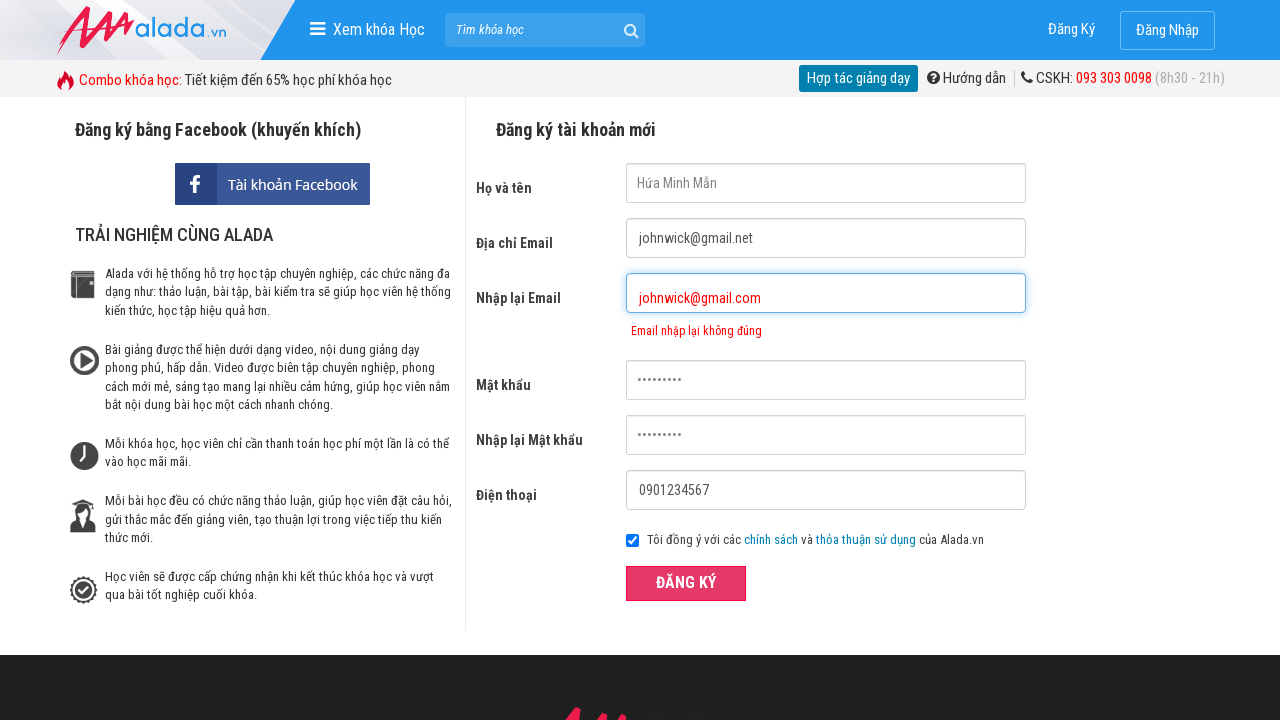